Navigates to Target Circle page and verifies that at least 10 benefit cells are displayed

Starting URL: https://target.com/circle

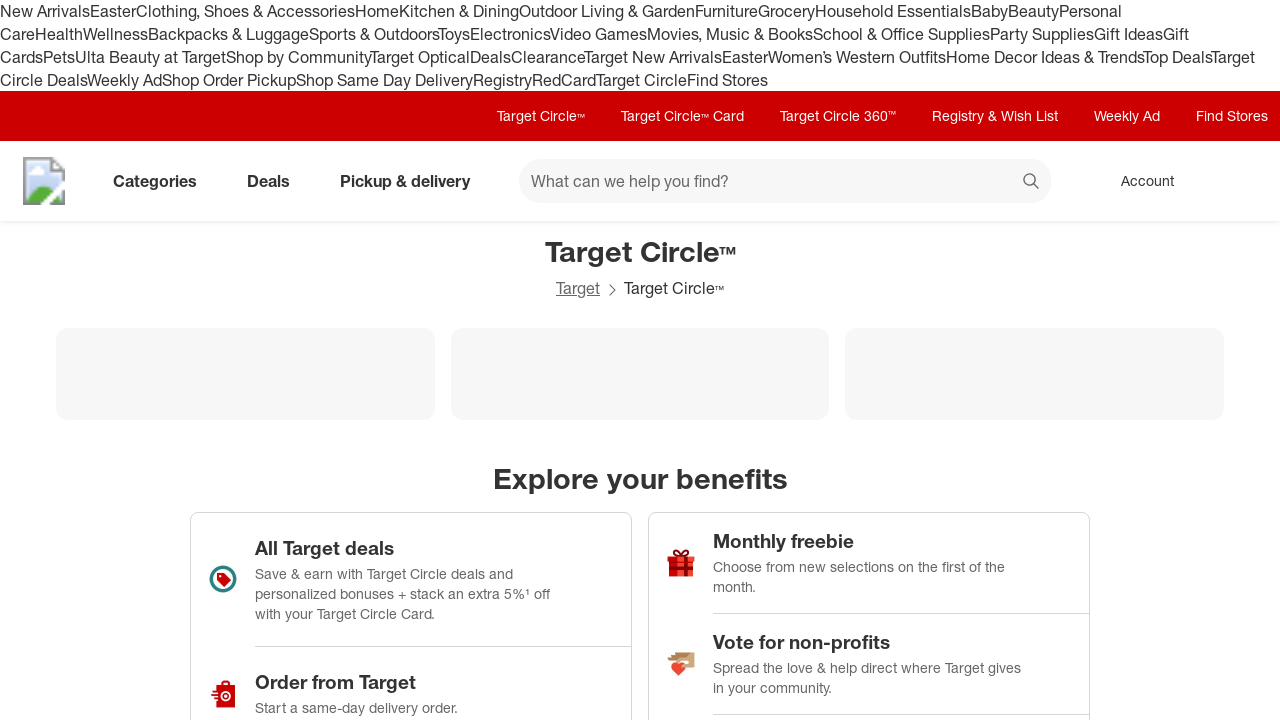

Navigated to Target Circle page
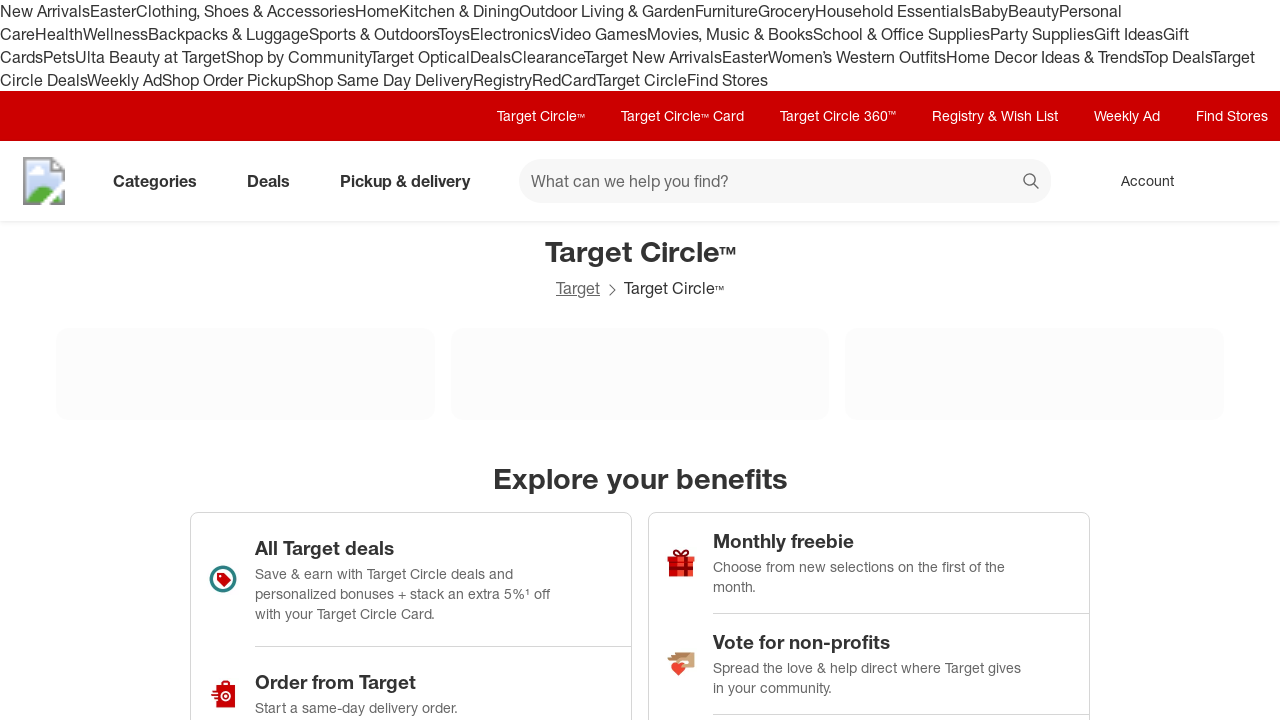

Benefit cells selector became visible
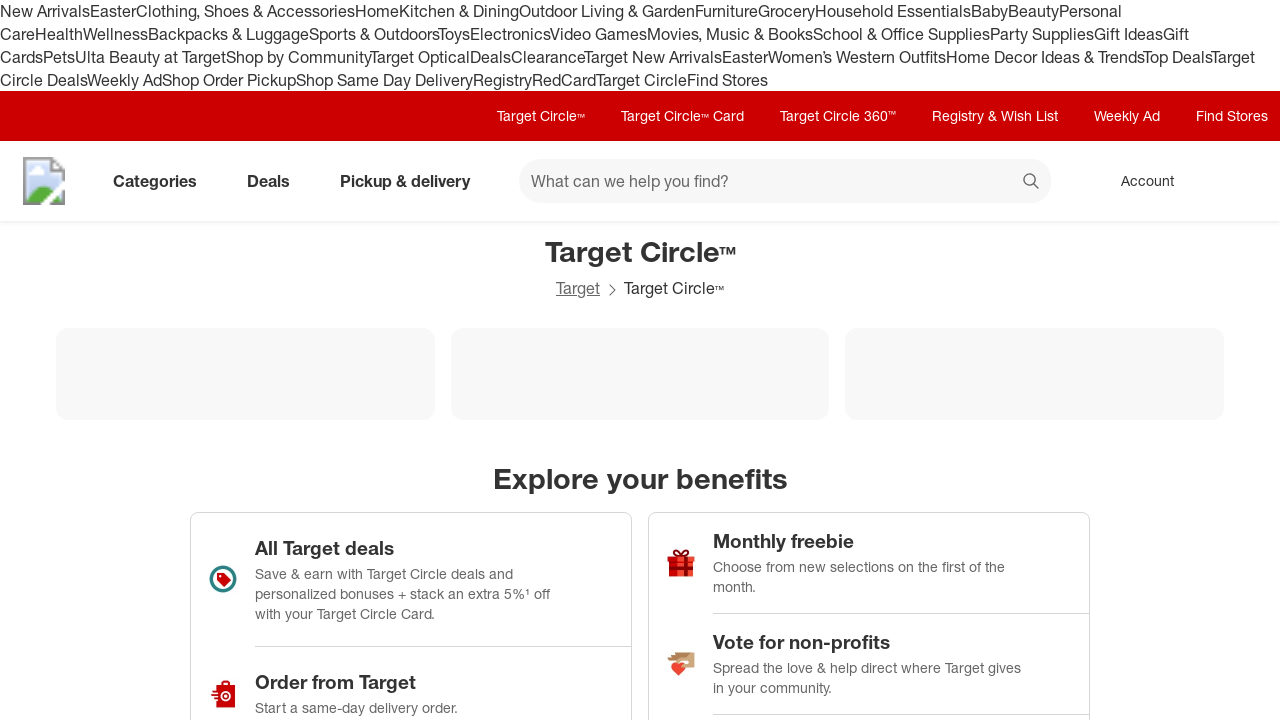

Found 19 benefit cells on the page
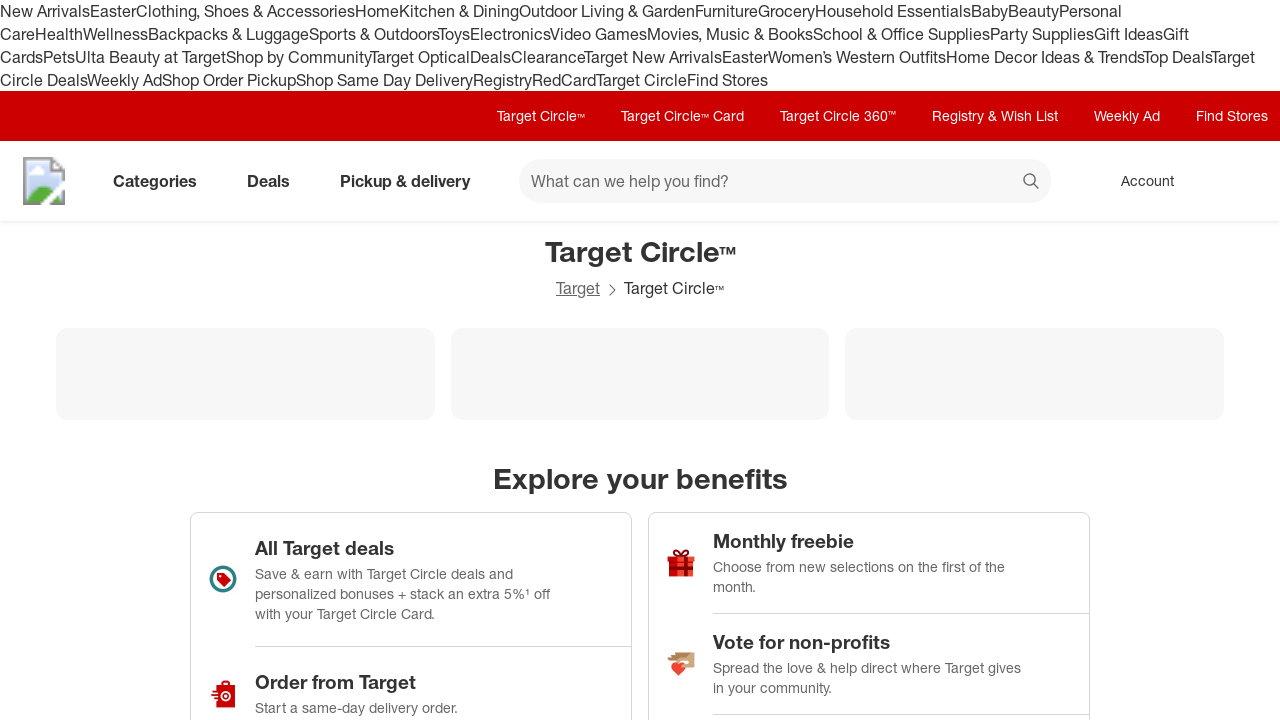

Verified that at least 10 benefit cells are displayed
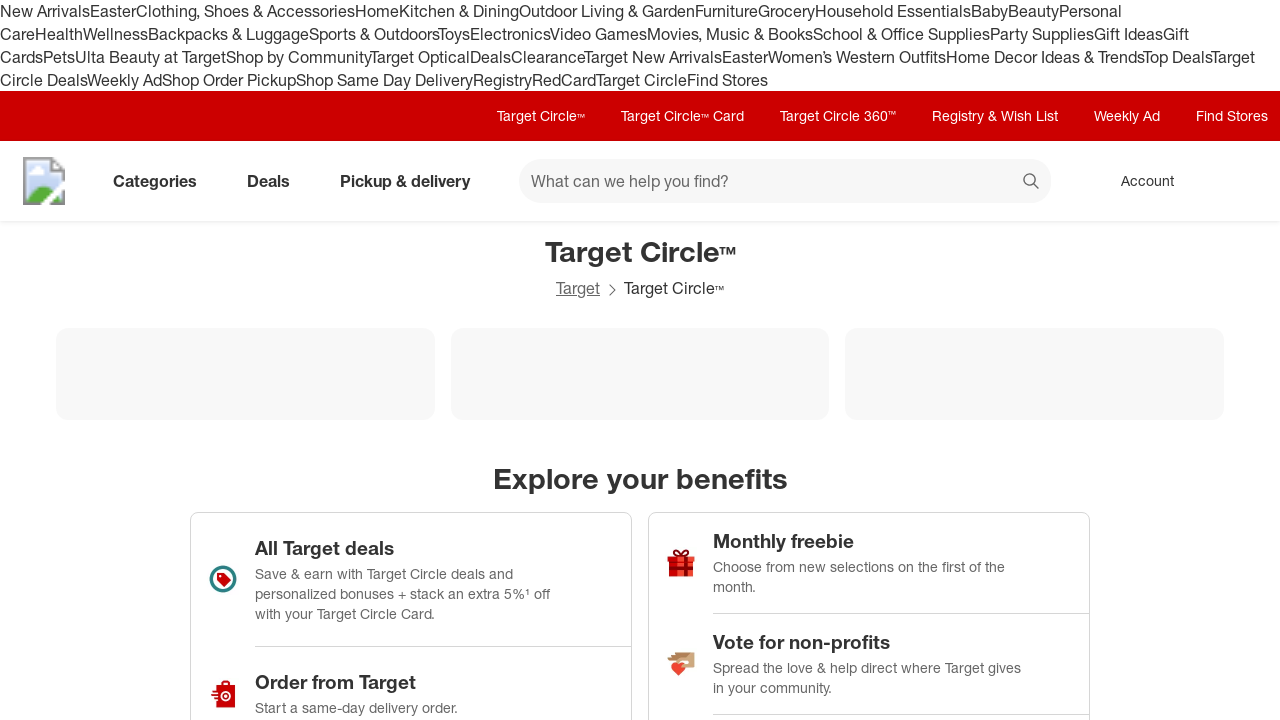

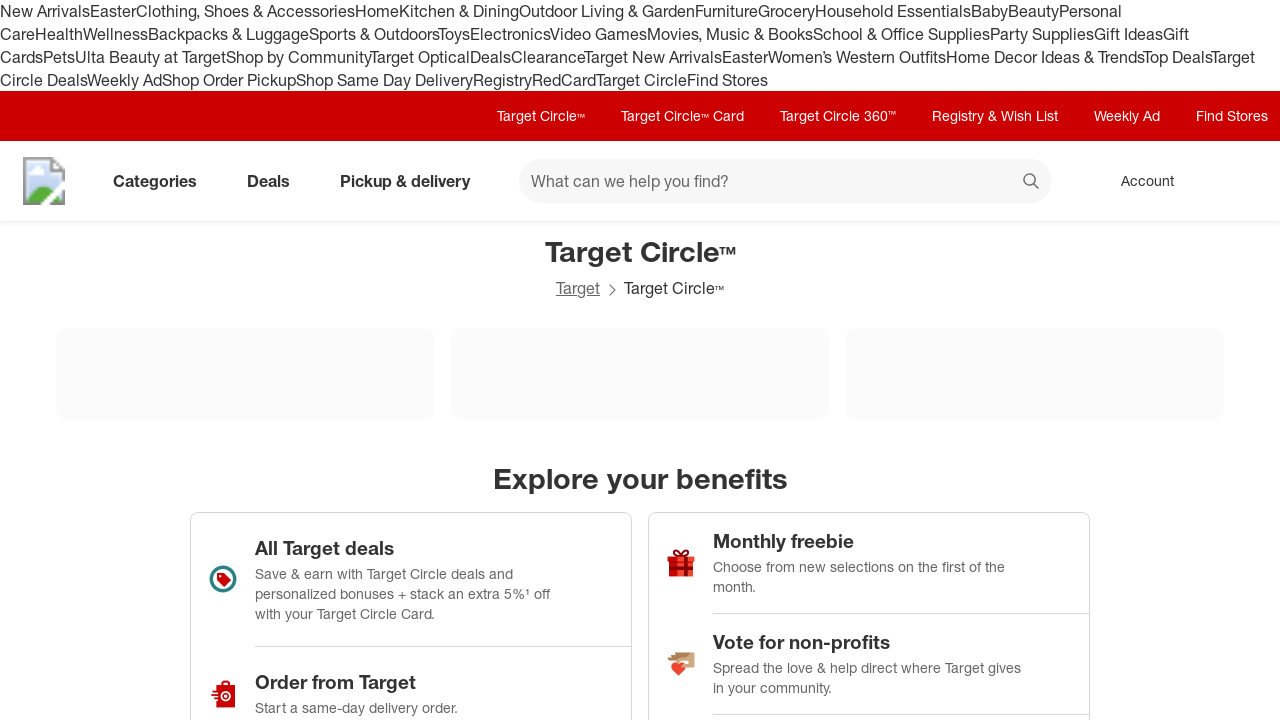